Tests Huawei registration page editable dropdown by selecting countries from a searchable dropdown list

Starting URL: https://id5.cloud.huawei.com/CAS/portal/userRegister/regbyemail.html

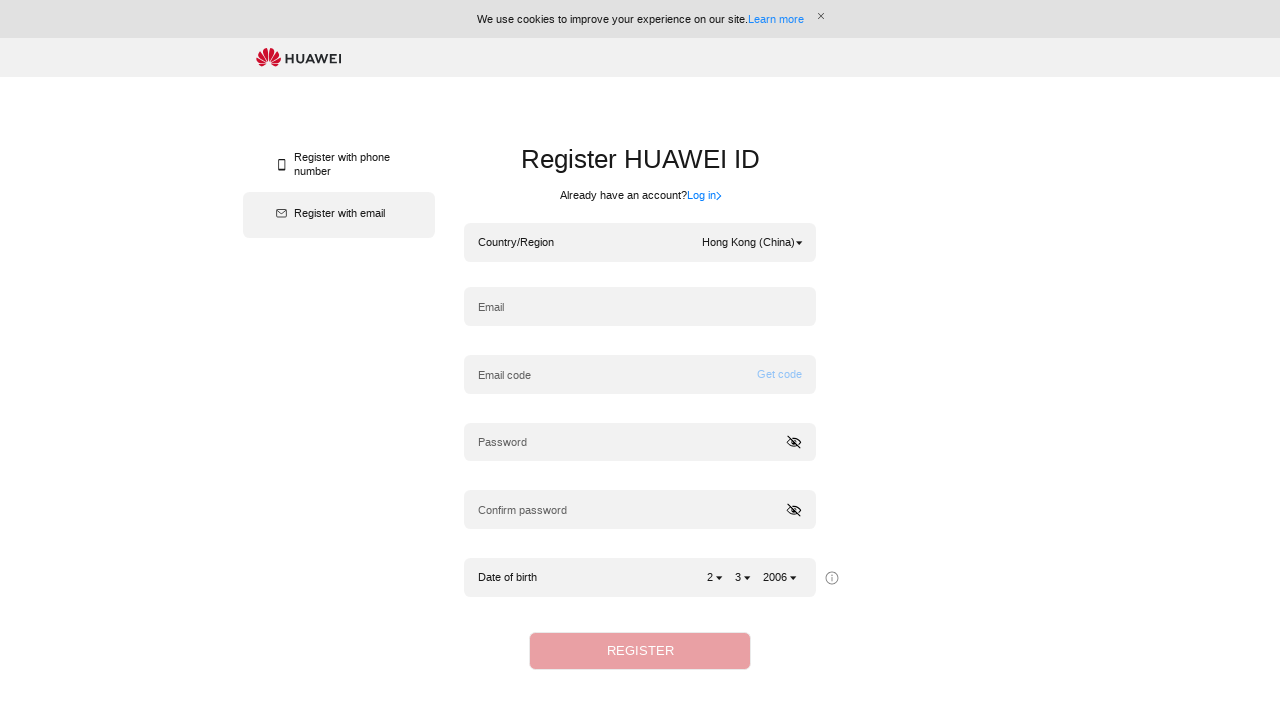

Country dropdown selector appeared
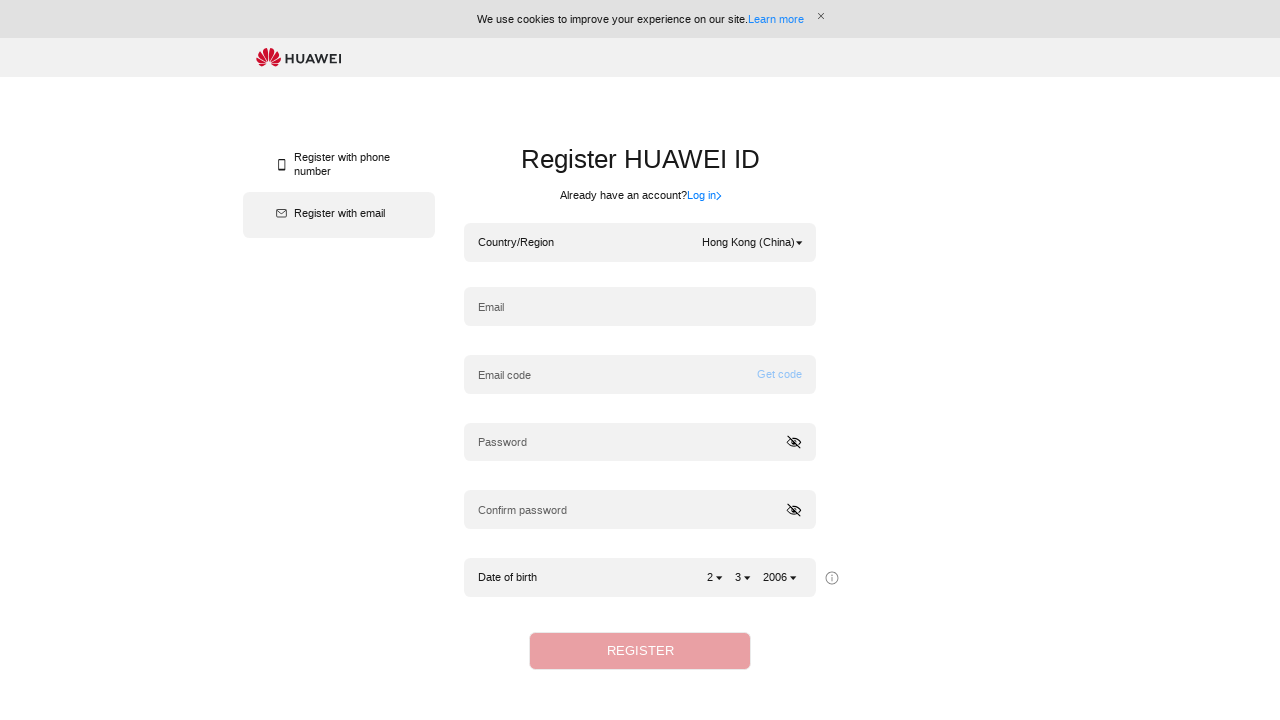

Clicked country dropdown to open it at (748, 243) on div[ht='input_emailregister_dropdown']>span
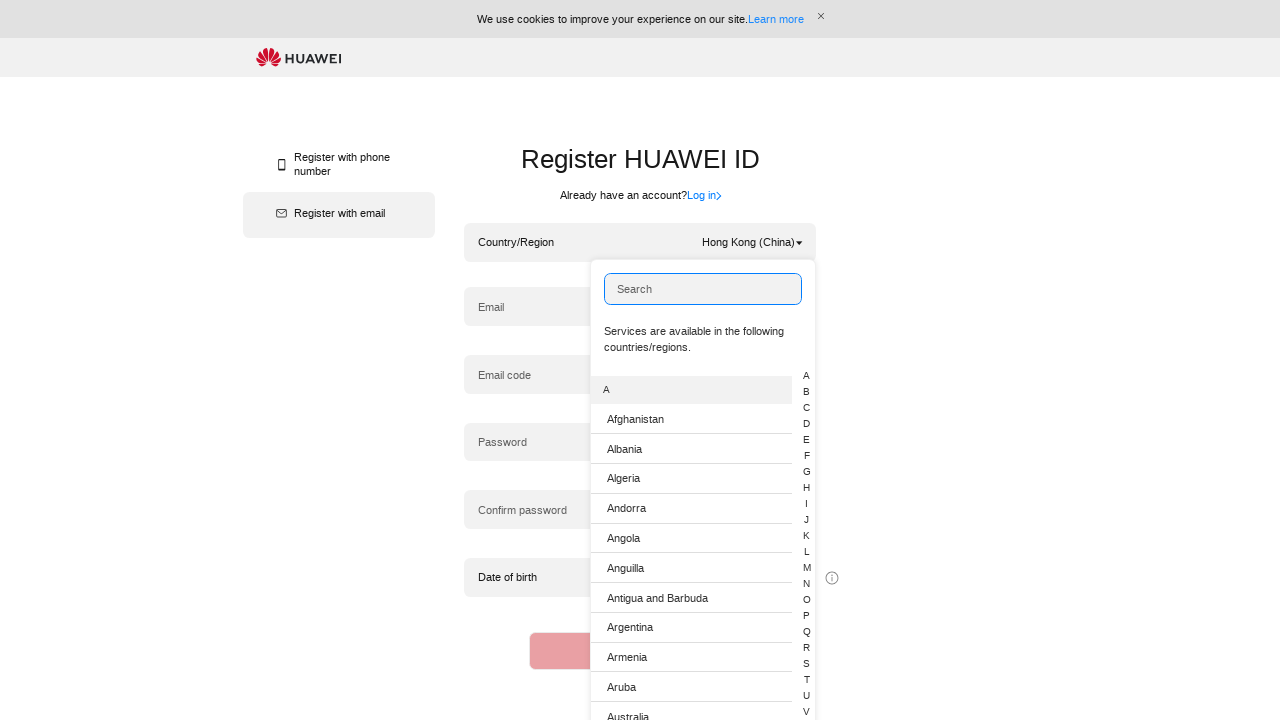

Dropdown items loaded
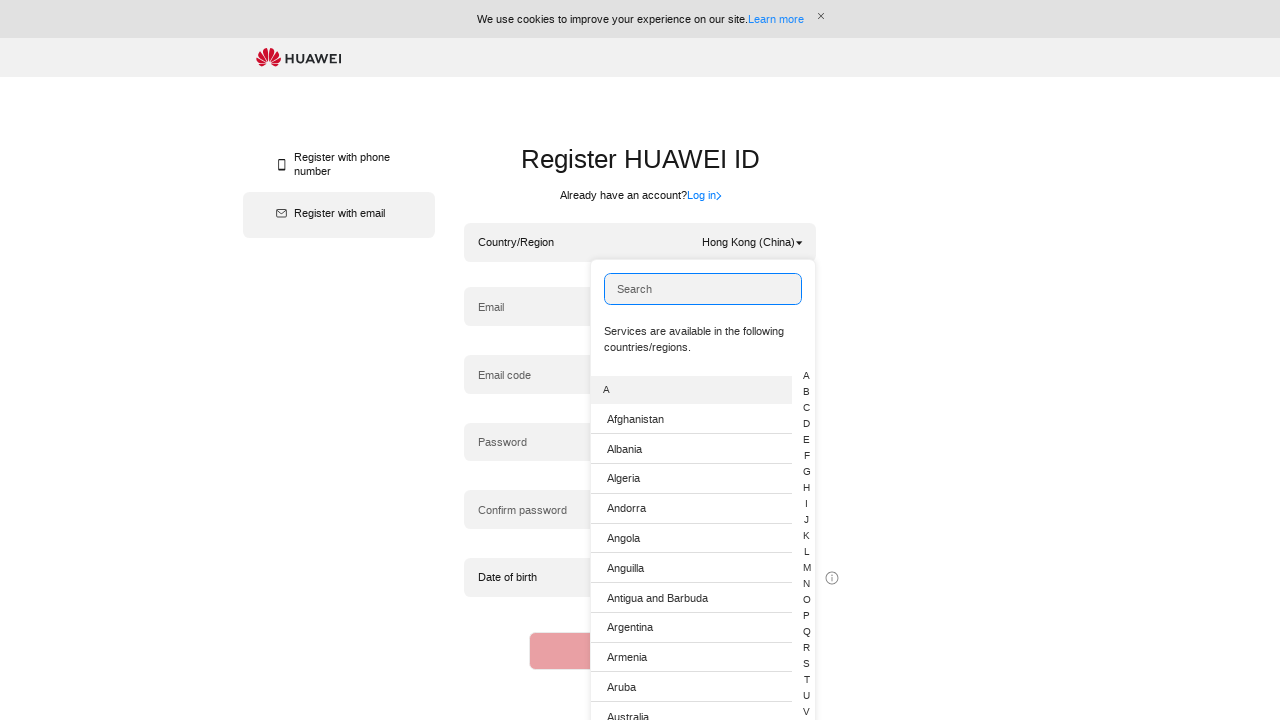

Selected 'Anguilla' from dropdown list at (625, 568) on span.list-item-text >> nth=5
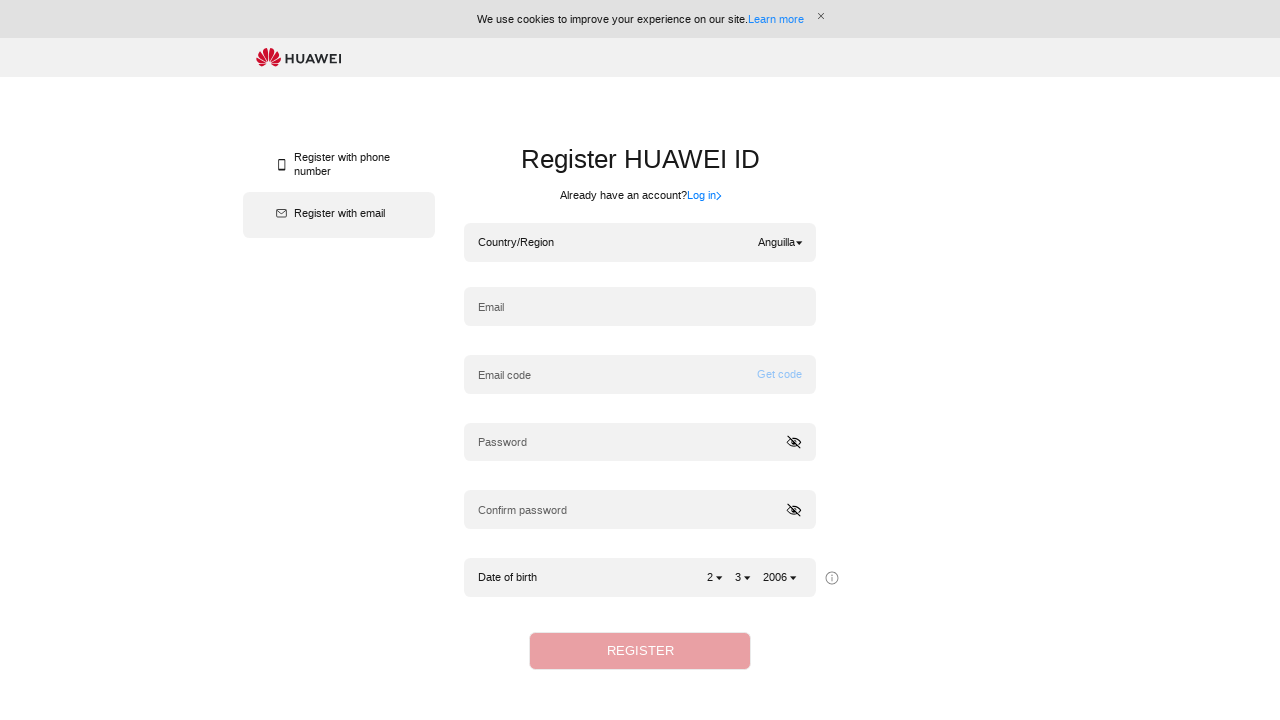

Clicked dropdown again to change selection at (776, 243) on div[ht='input_emailregister_dropdown']>span
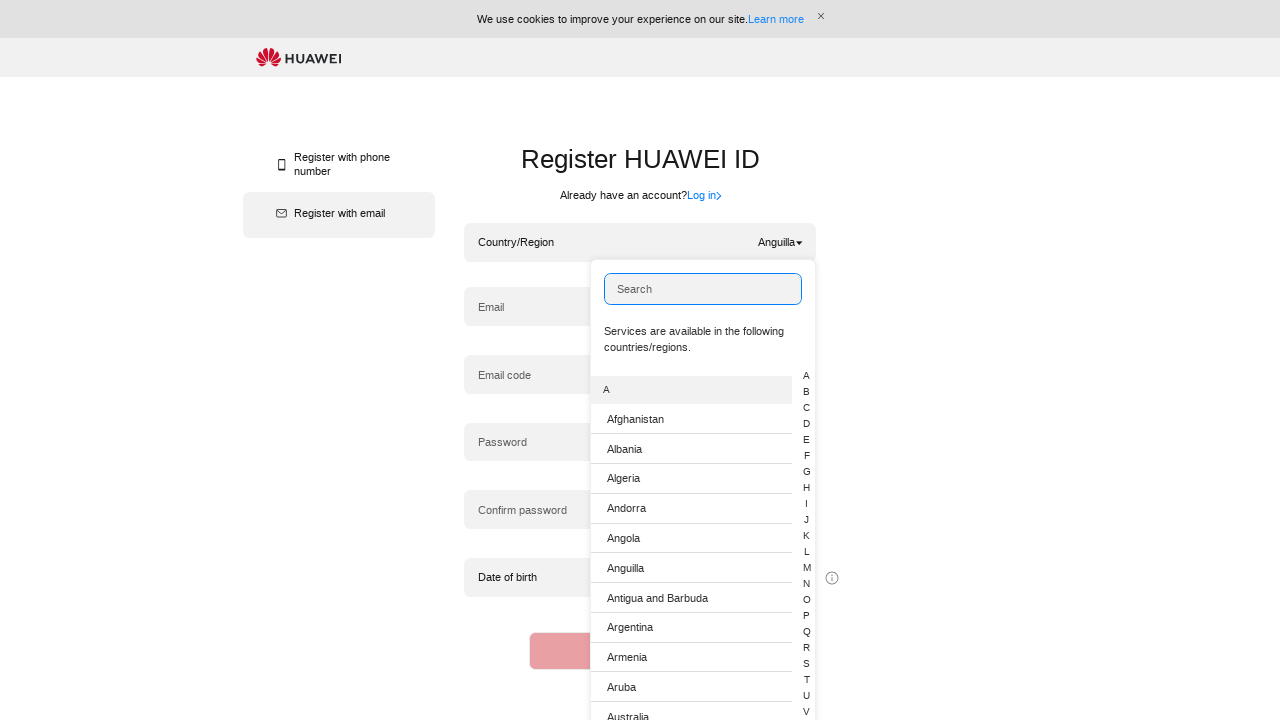

Entered 'Angola' in search field on input[ht='input_emailregister_search']
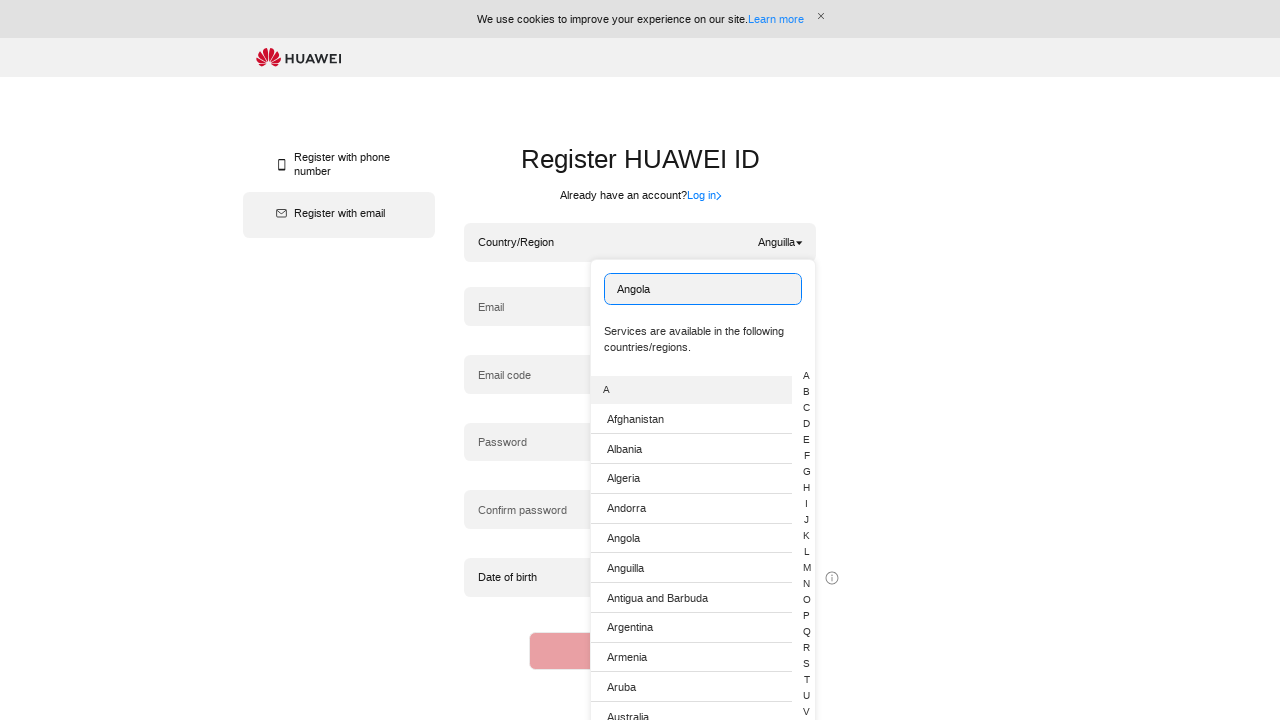

Filtered dropdown results appeared
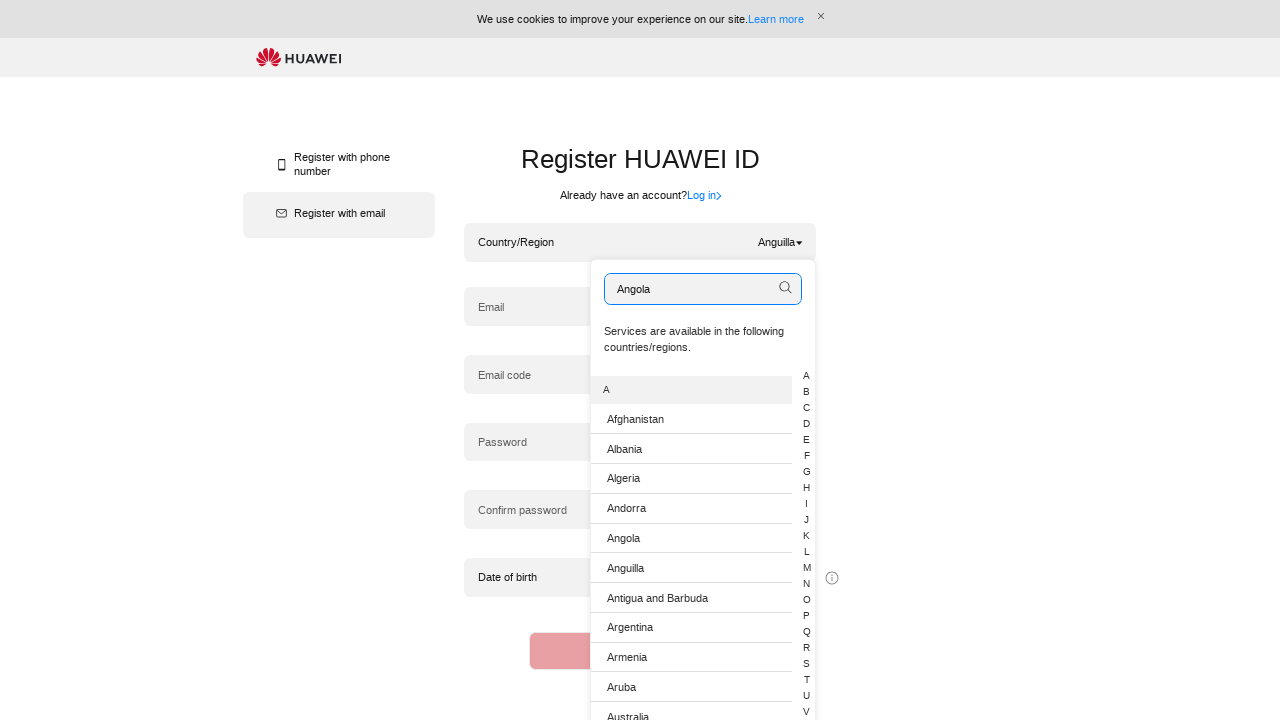

Selected 'Angola' from filtered dropdown results at (623, 538) on span.list-item-text >> nth=4
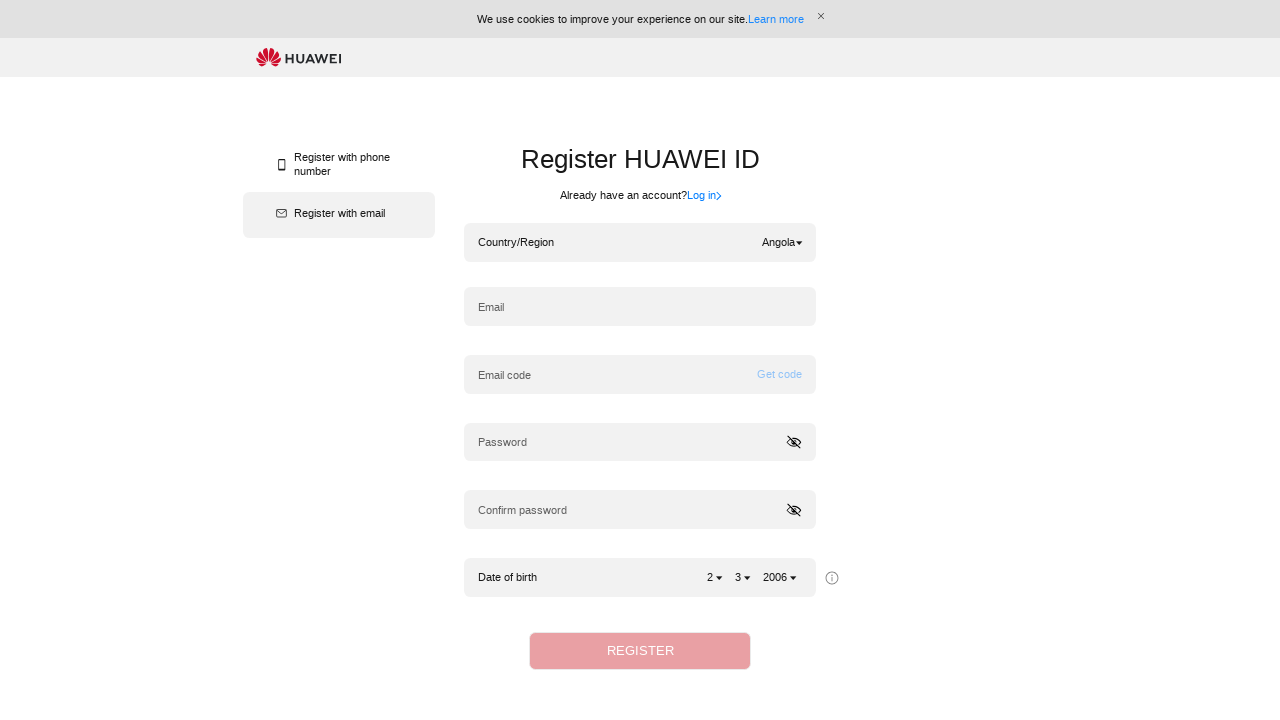

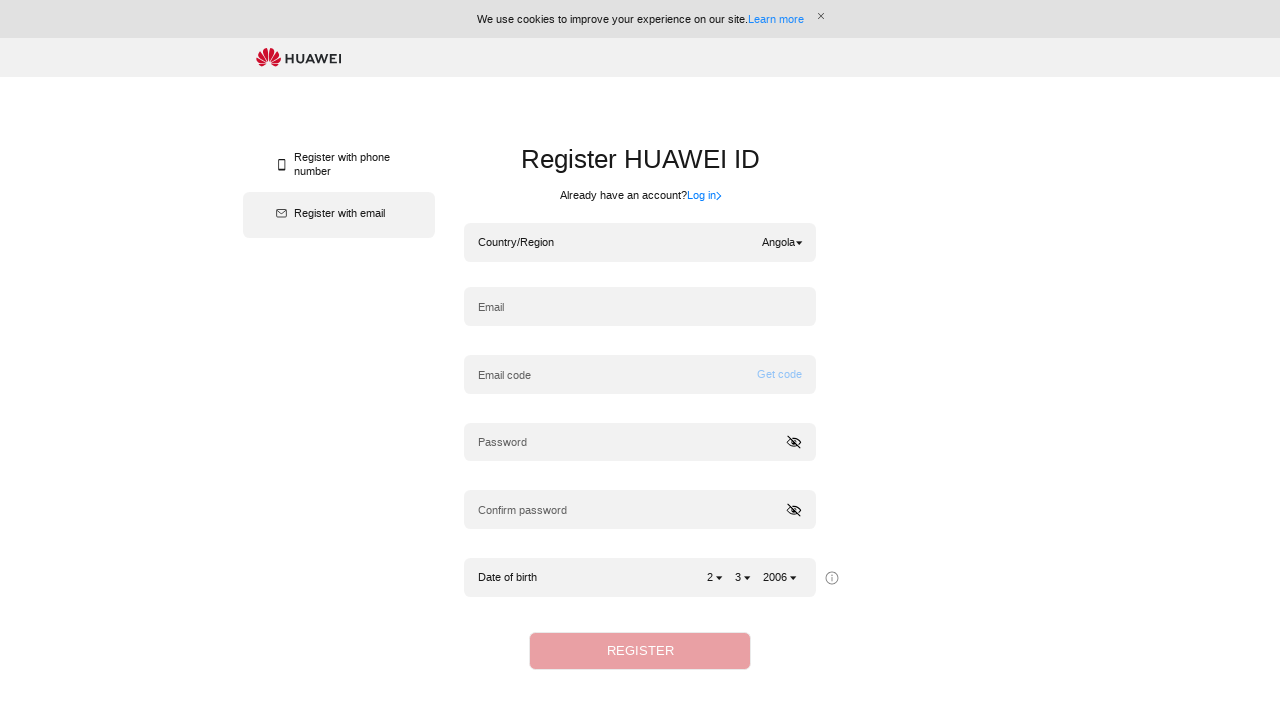